Navigates to DemoQA website, scrolls to and clicks on widgets section, then interacts with a progress bar by starting and resetting it

Starting URL: https://demoqa.com/

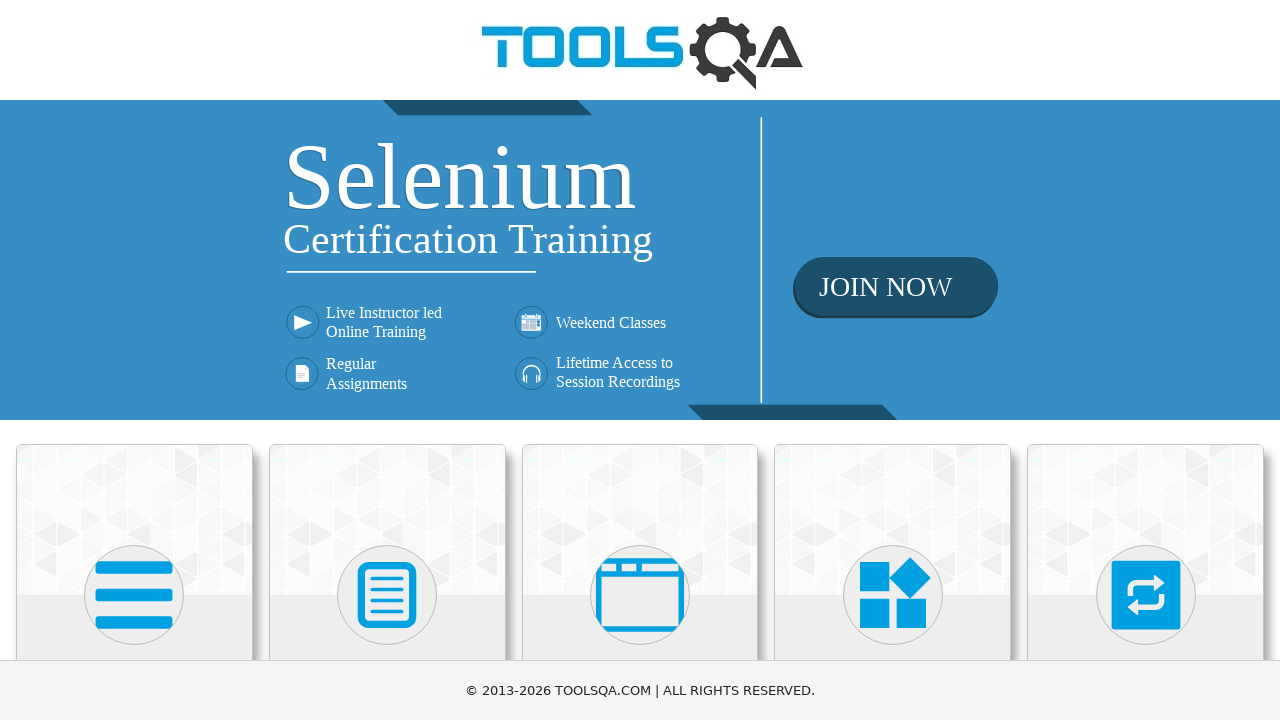

Scrolled down to widgets section
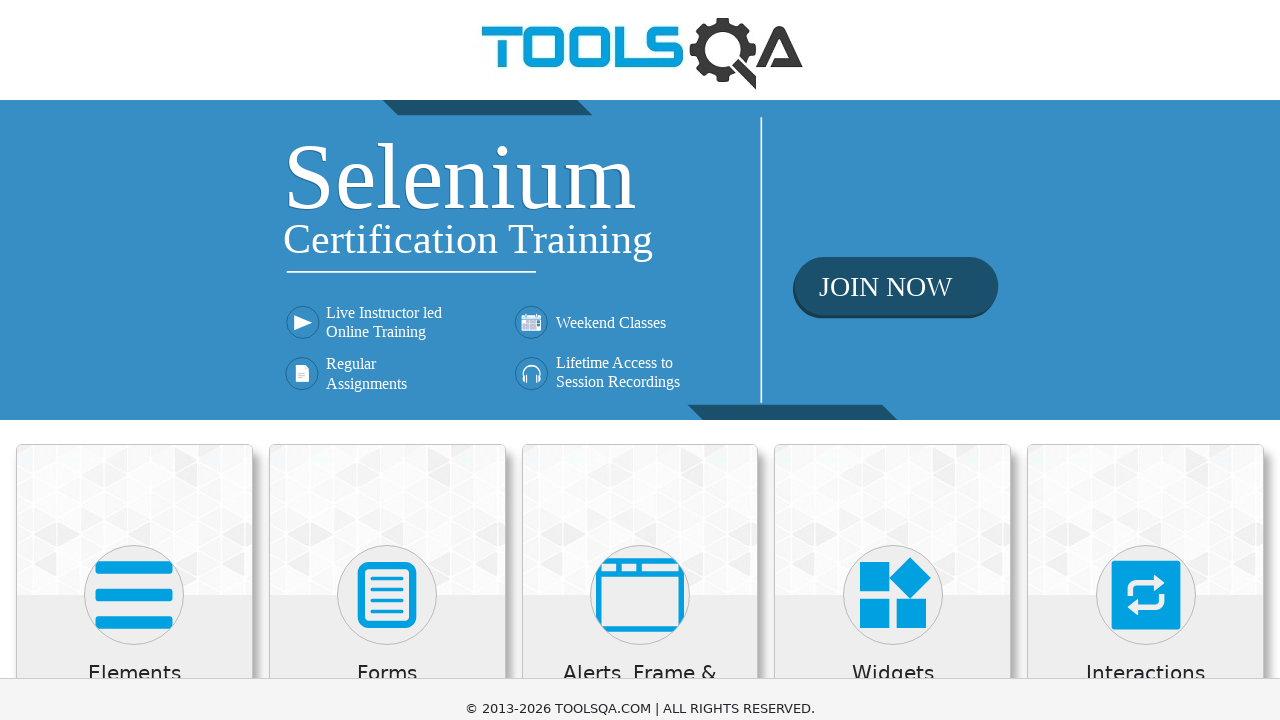

Clicked on widgets section at (893, 26) on (//div[contains(@class,'avatar mx-auto white')])[4]
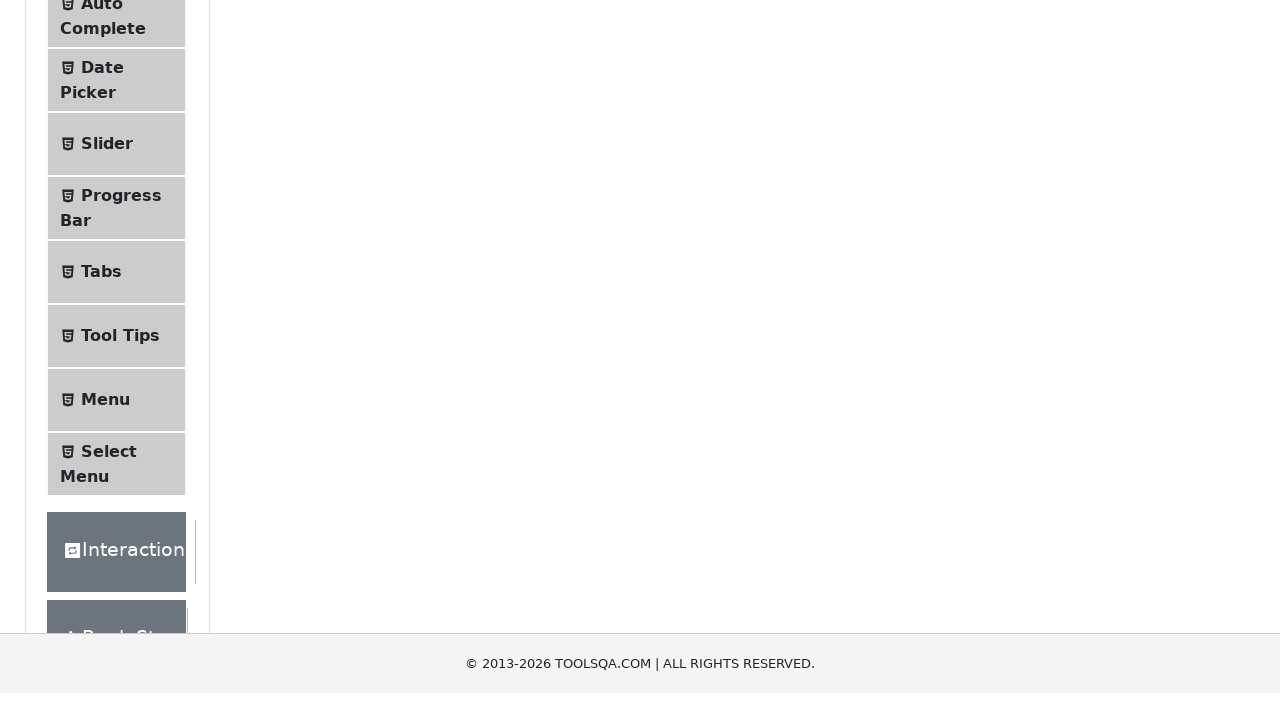

Scrolled down to progress bar option
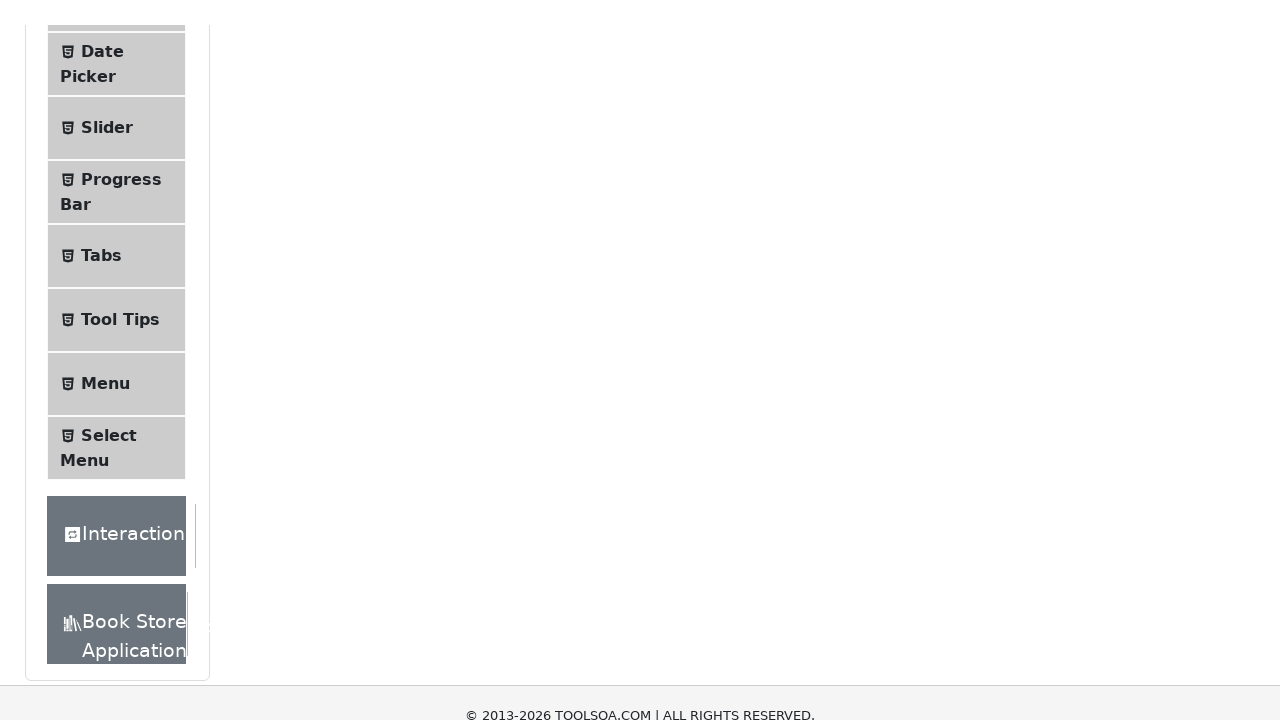

Clicked on Progress Bar menu item at (121, 118) on xpath=//span[contains(text(),'Progress Bar')]
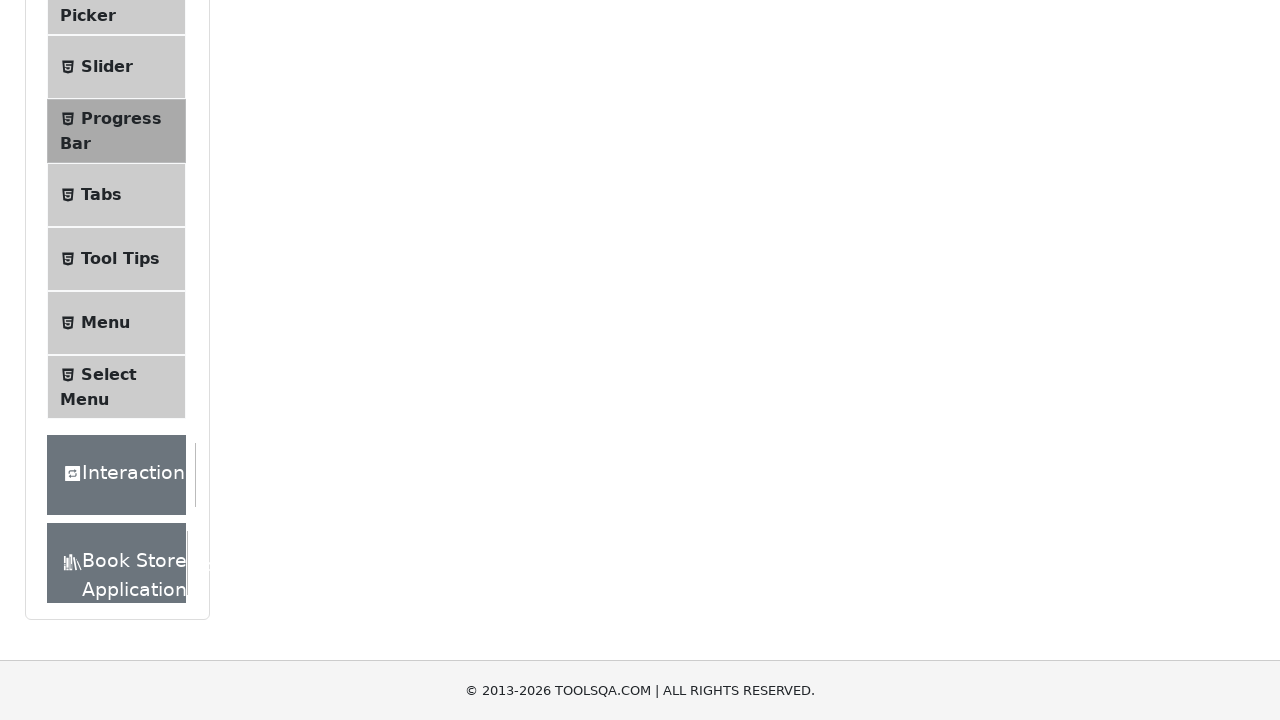

Clicked start button on progress bar at (266, 314) on xpath=//button[contains(@id,'startStopButton')]
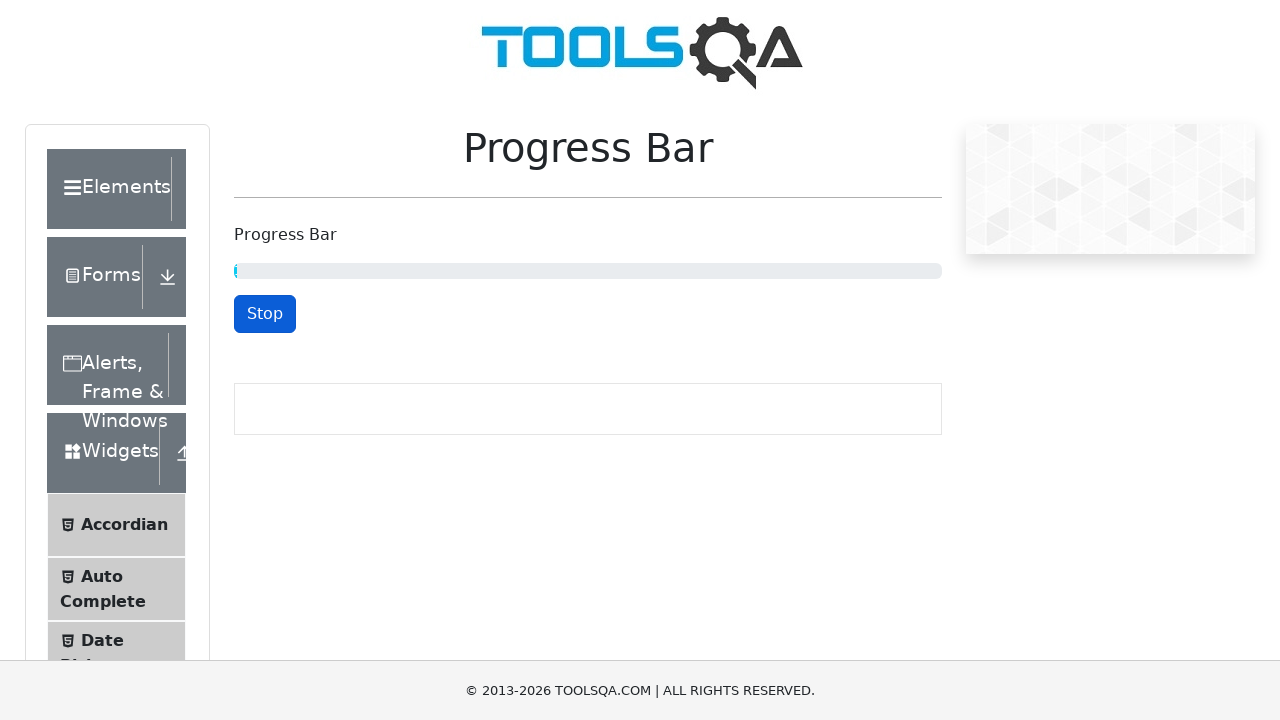

Reset button appeared and is visible
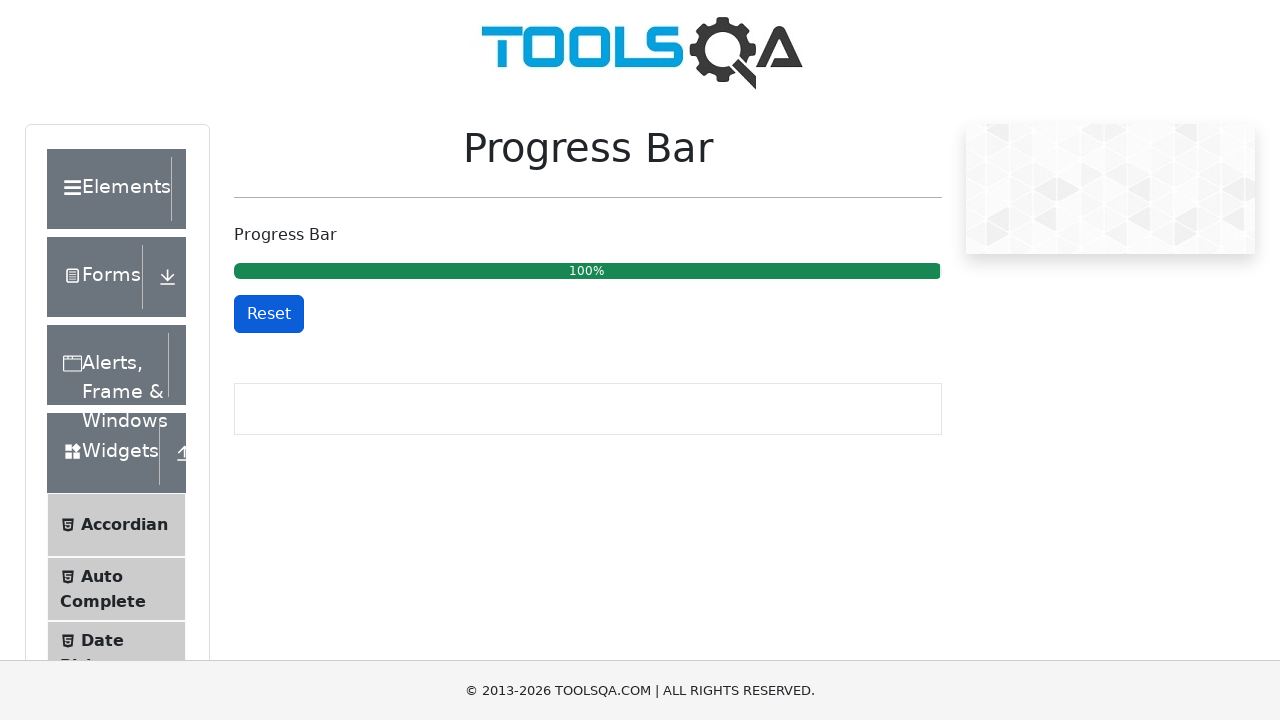

Clicked reset button to reset progress bar at (269, 314) on xpath=//button[contains(@id,'resetButton')]
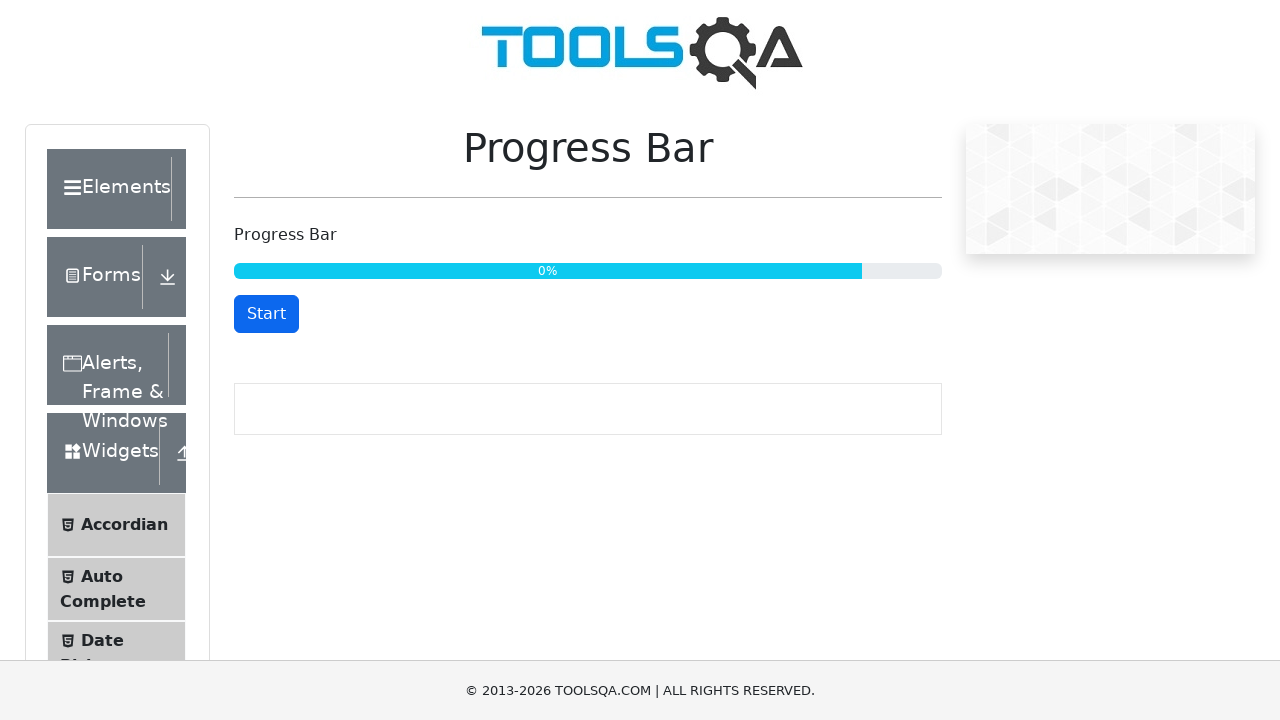

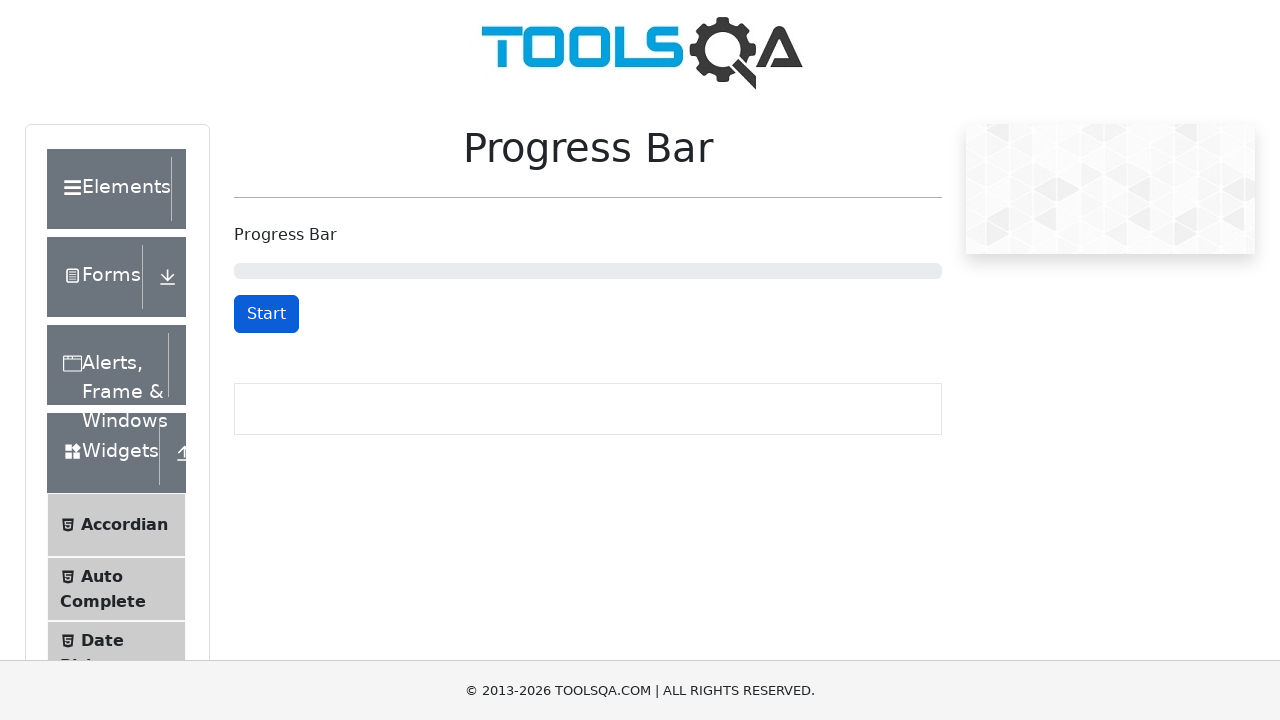